Tests checkbox interaction by checking if a checkbox exists and clicking it if it's not already selected

Starting URL: https://the-internet.herokuapp.com/checkboxes

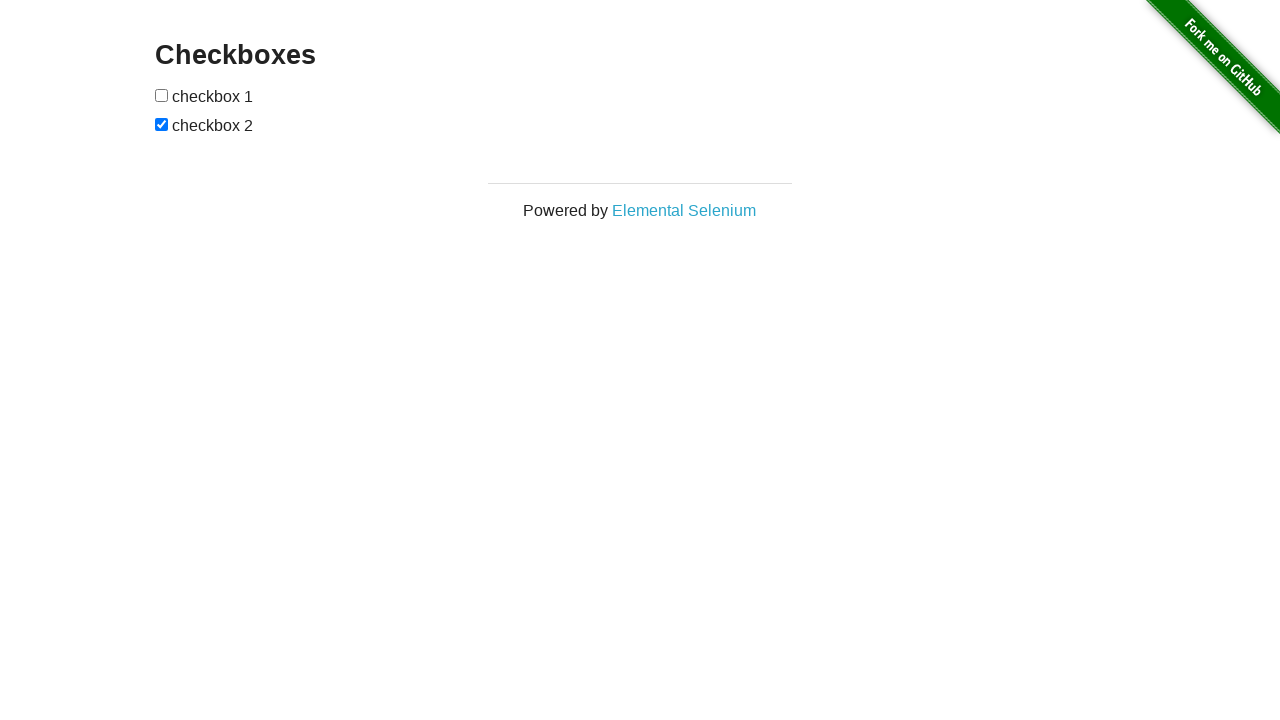

Located the first checkbox element
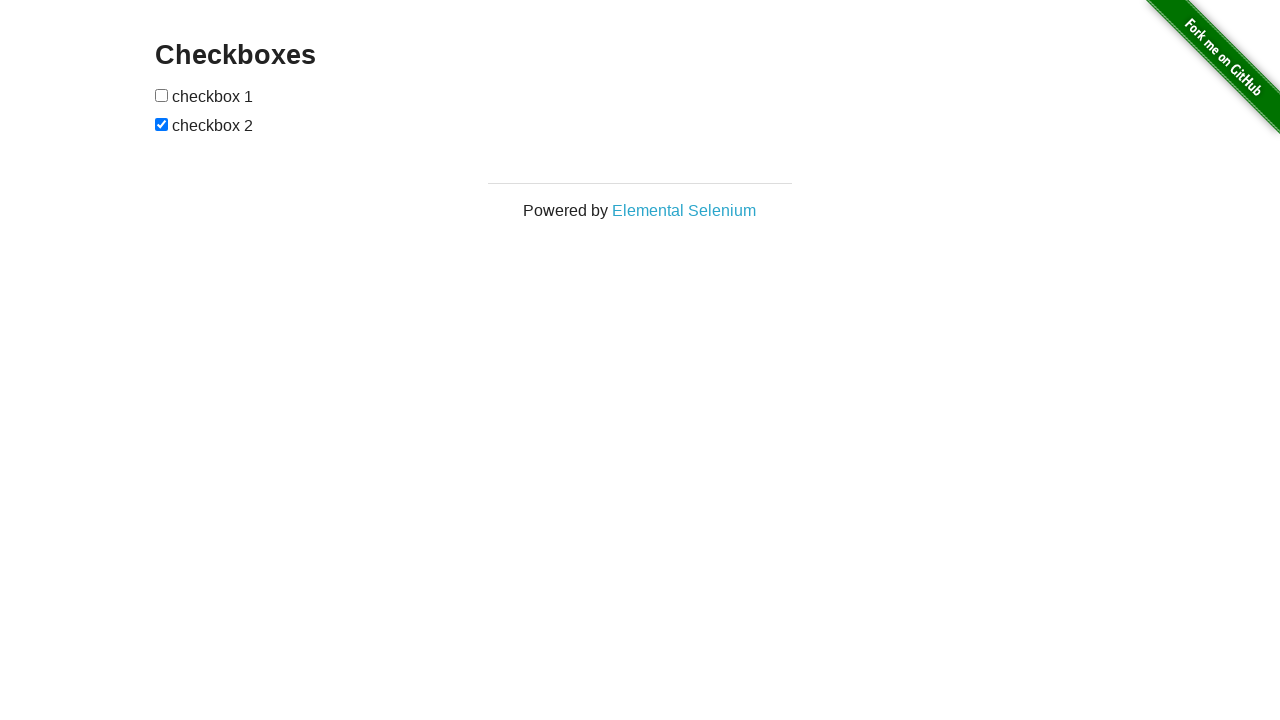

Verified that checkbox exists
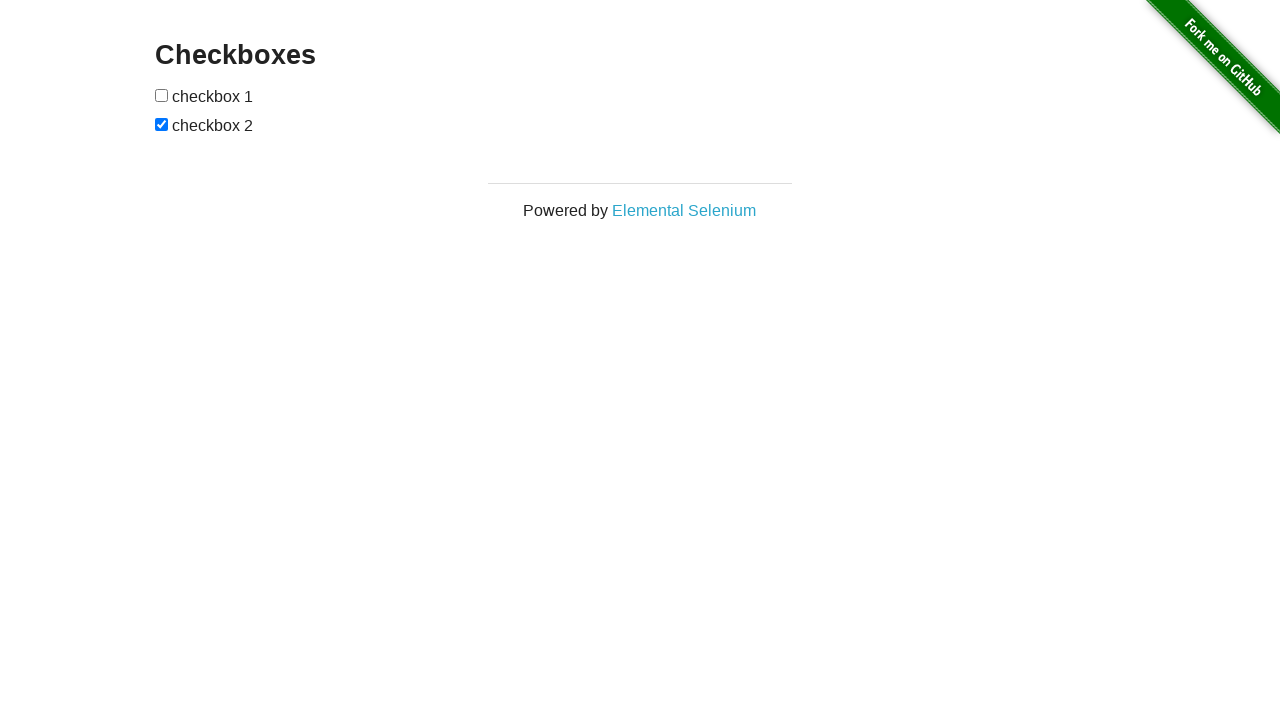

Confirmed checkbox is not selected
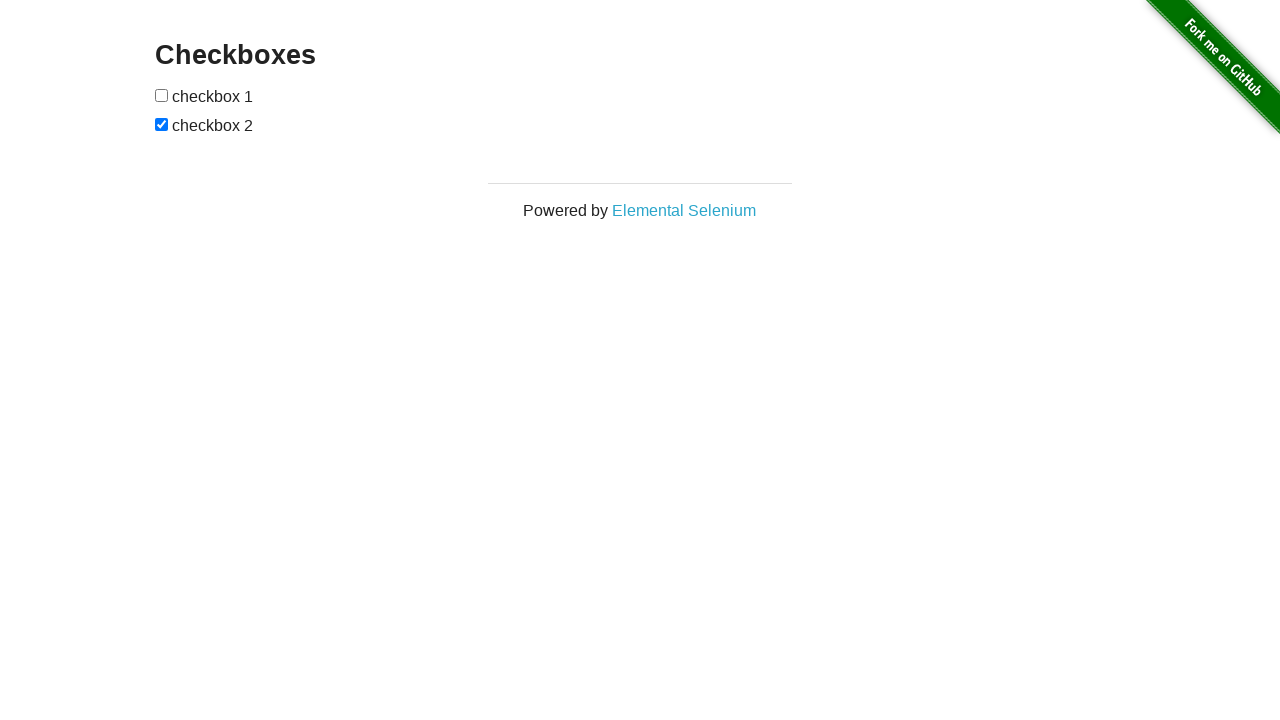

Clicked the checkbox to select it at (162, 95) on xpath=//*[@id="checkboxes"]/input[1]
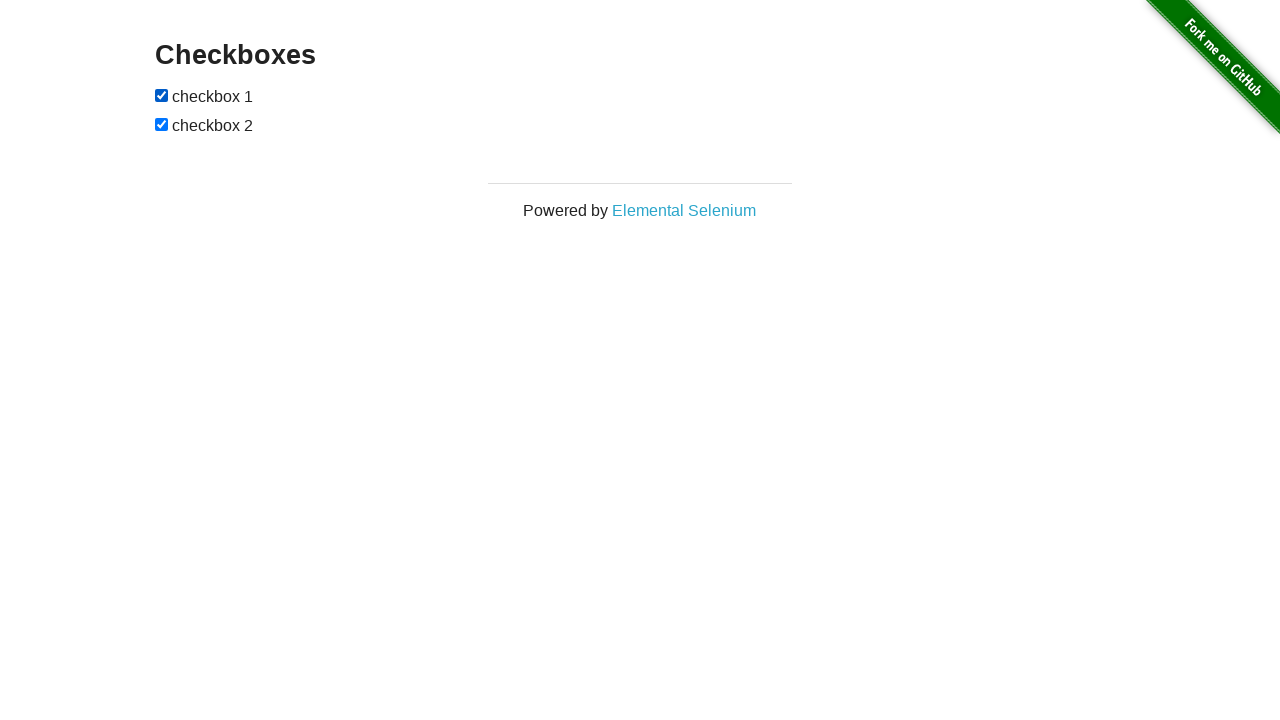

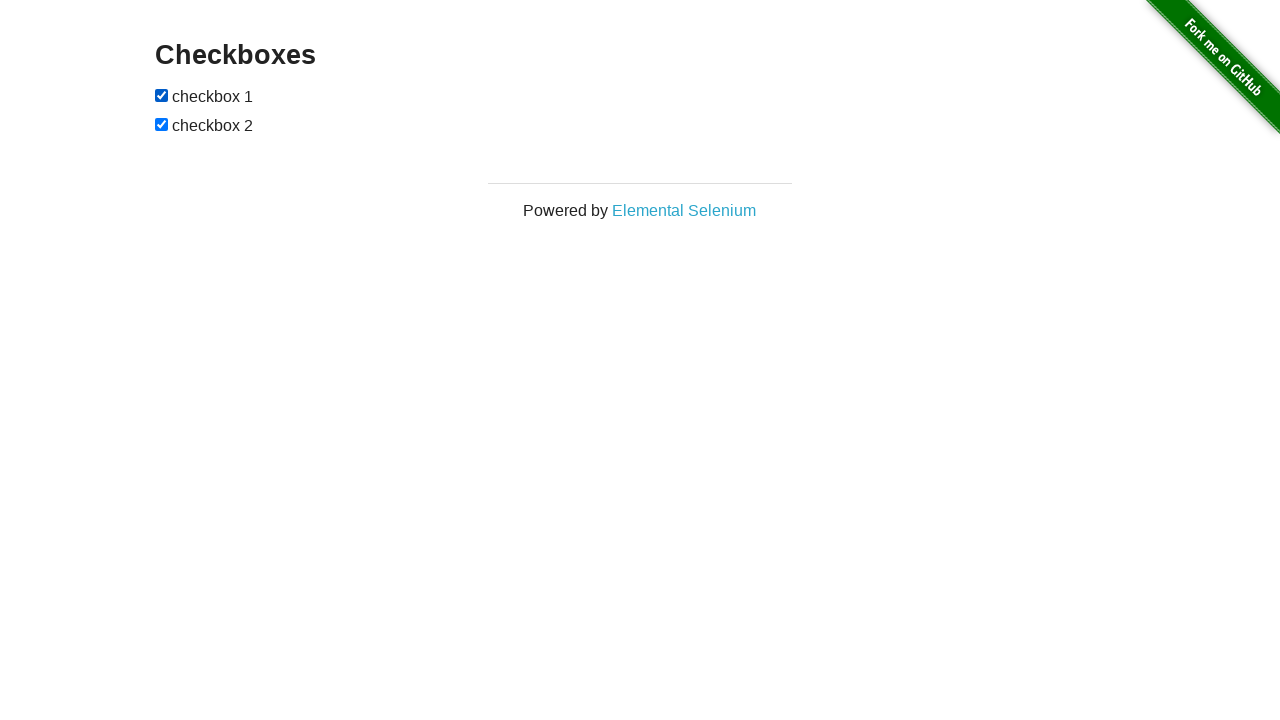